Tests JavaScript alert and confirm dialog handling by entering a name, triggering an alert, accepting it, then triggering a confirm dialog and dismissing it

Starting URL: https://rahulshettyacademy.com/AutomationPractice/

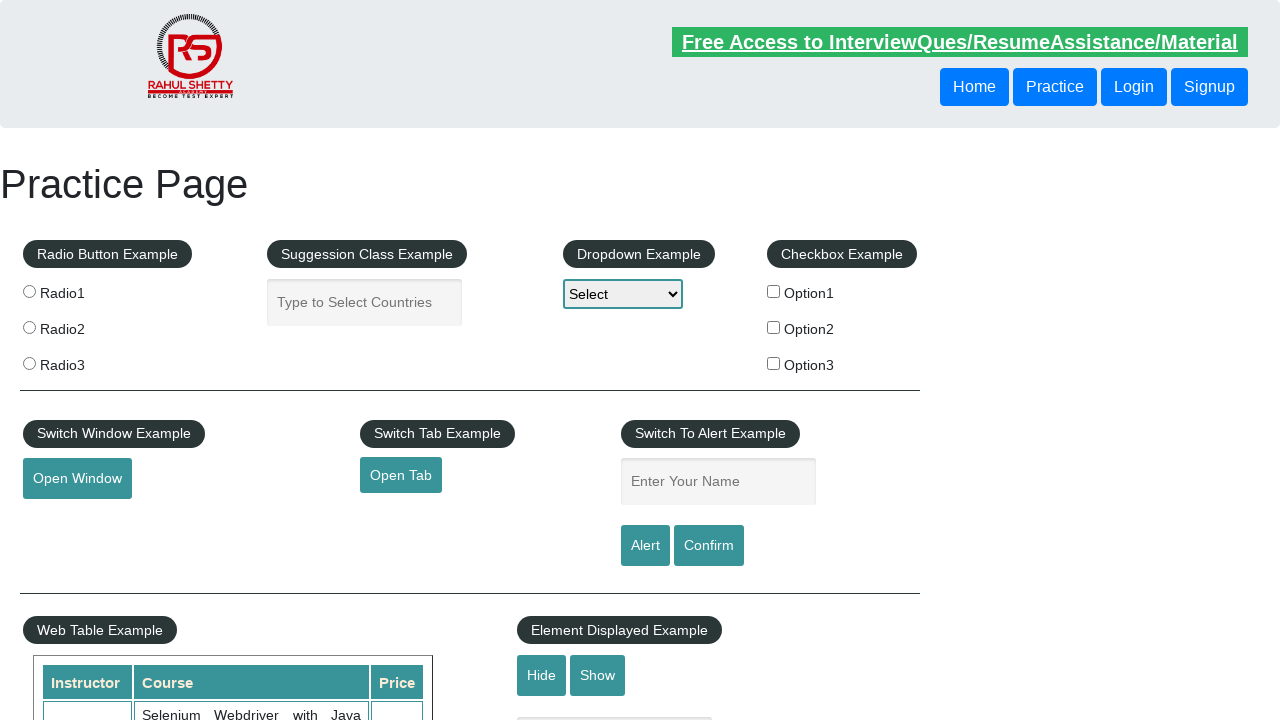

Filled name input field with 'Atul Jadhav' on #name
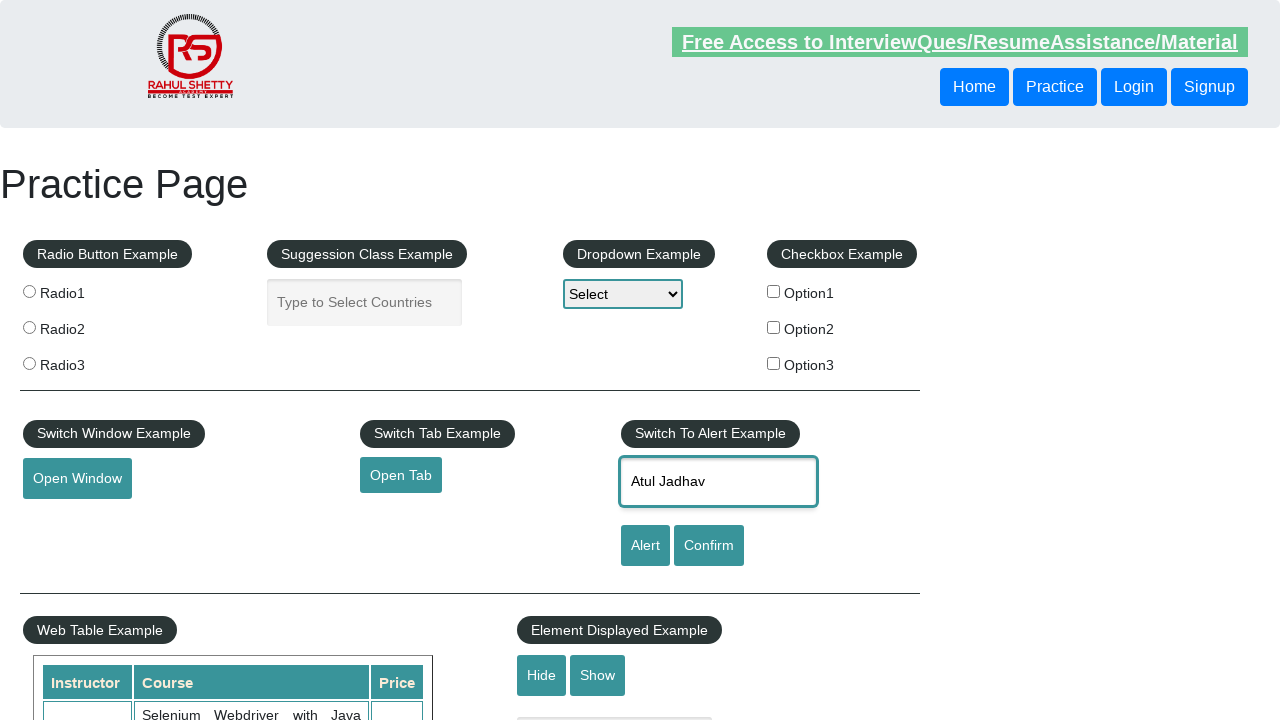

Clicked alert button to trigger alert dialog at (645, 546) on #alertbtn
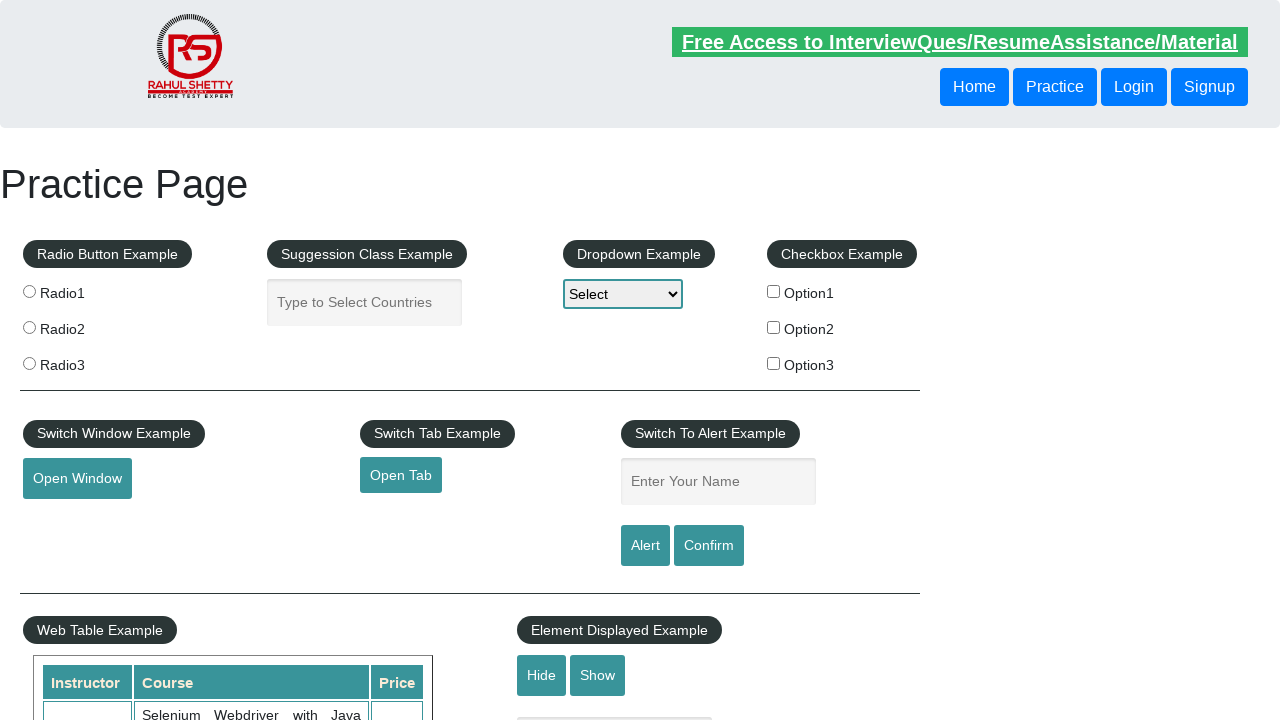

Set up handler to accept alert dialog
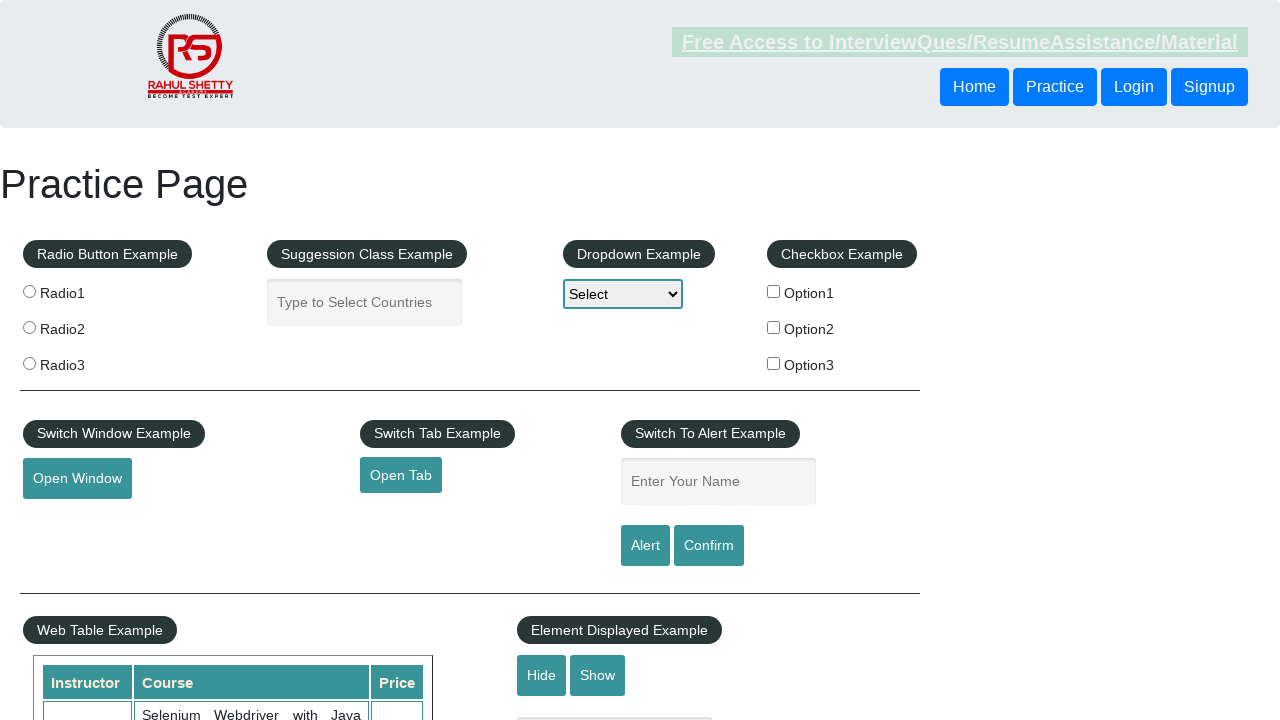

Alert dialog accepted and dismissed
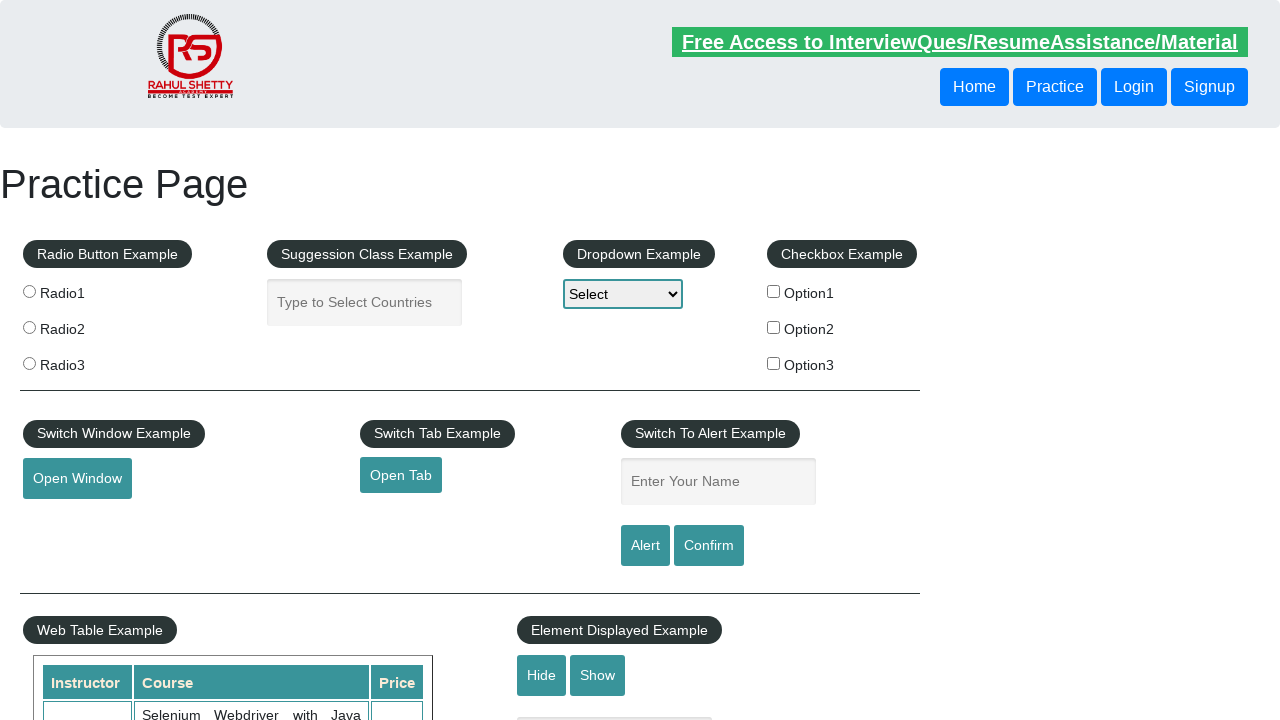

Set up handler to dismiss confirm dialog
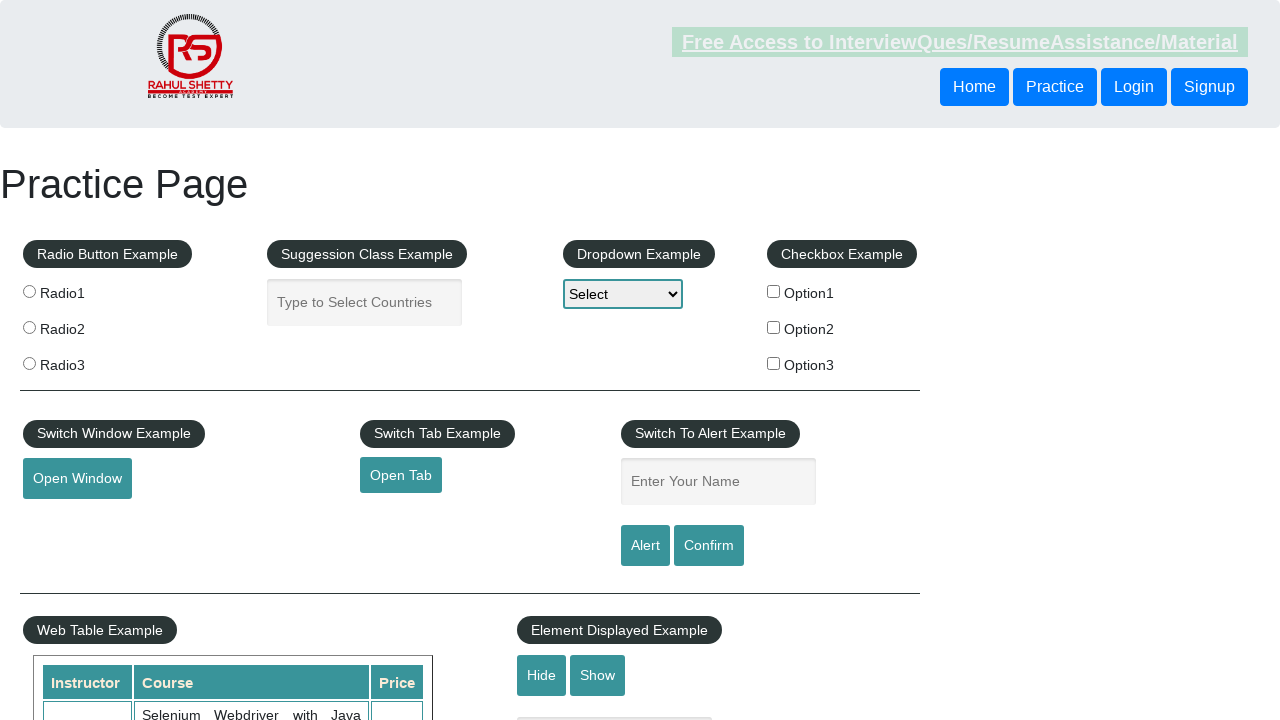

Clicked confirm button to trigger confirm dialog at (709, 546) on #confirmbtn
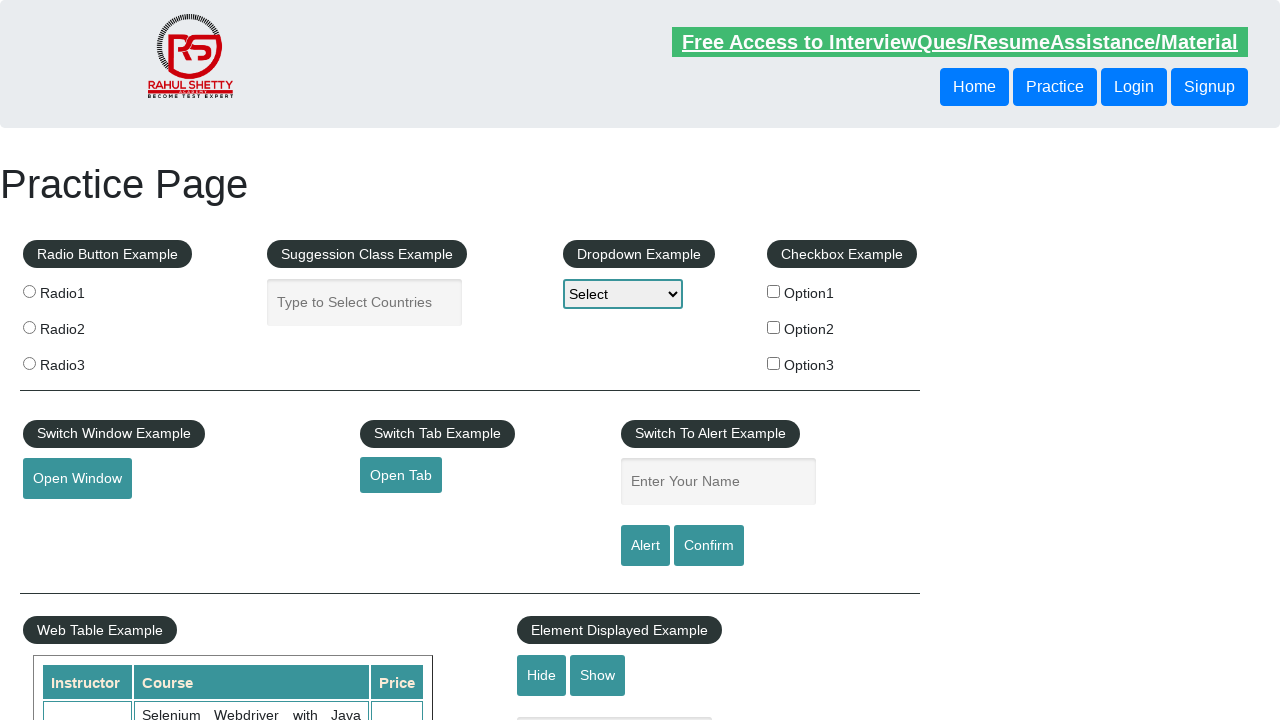

Confirm dialog dismissed
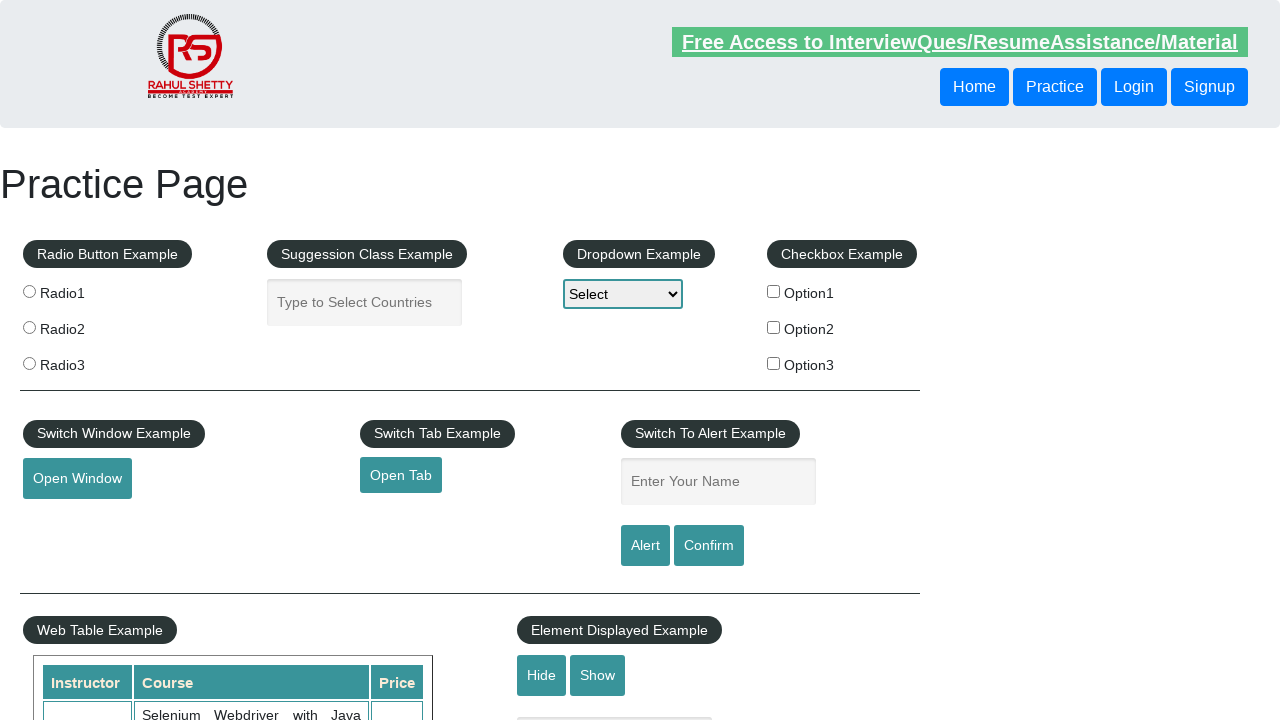

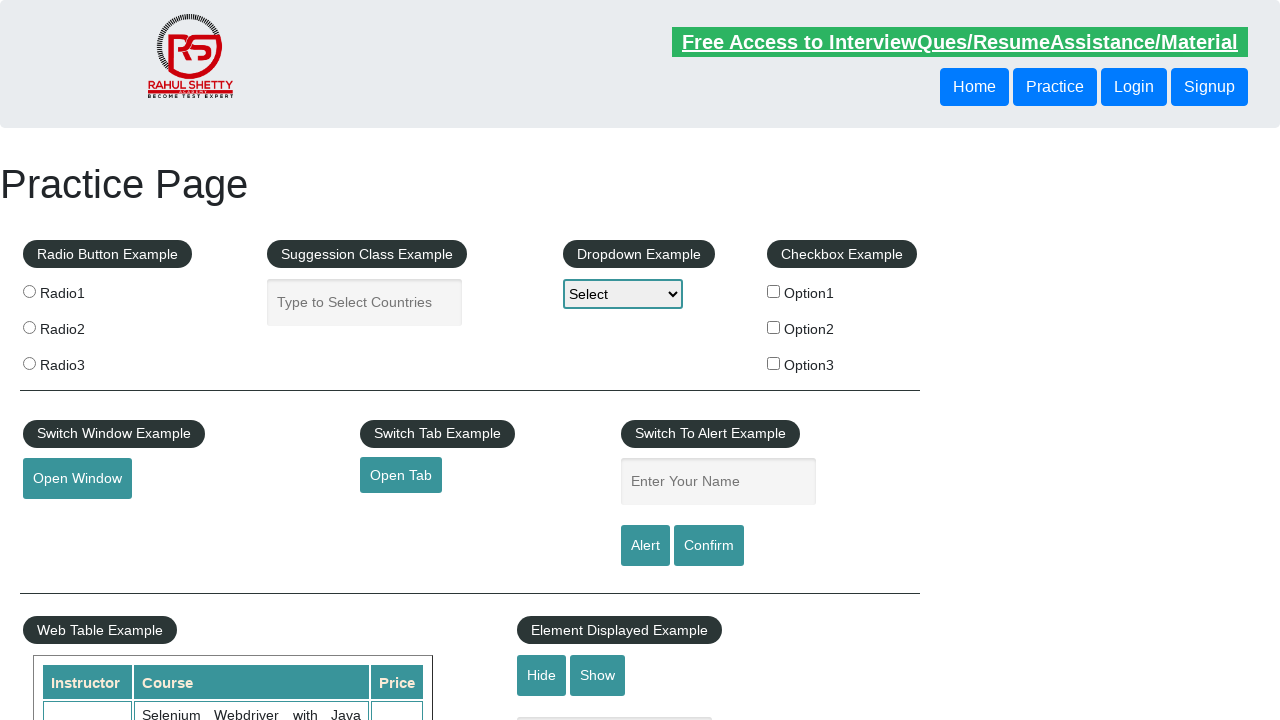